Tests various form elements on a practice automation page including autocomplete text input, radio buttons, checkboxes, dropdown selection, and opening a new window.

Starting URL: https://rahulshettyacademy.com/AutomationPractice/

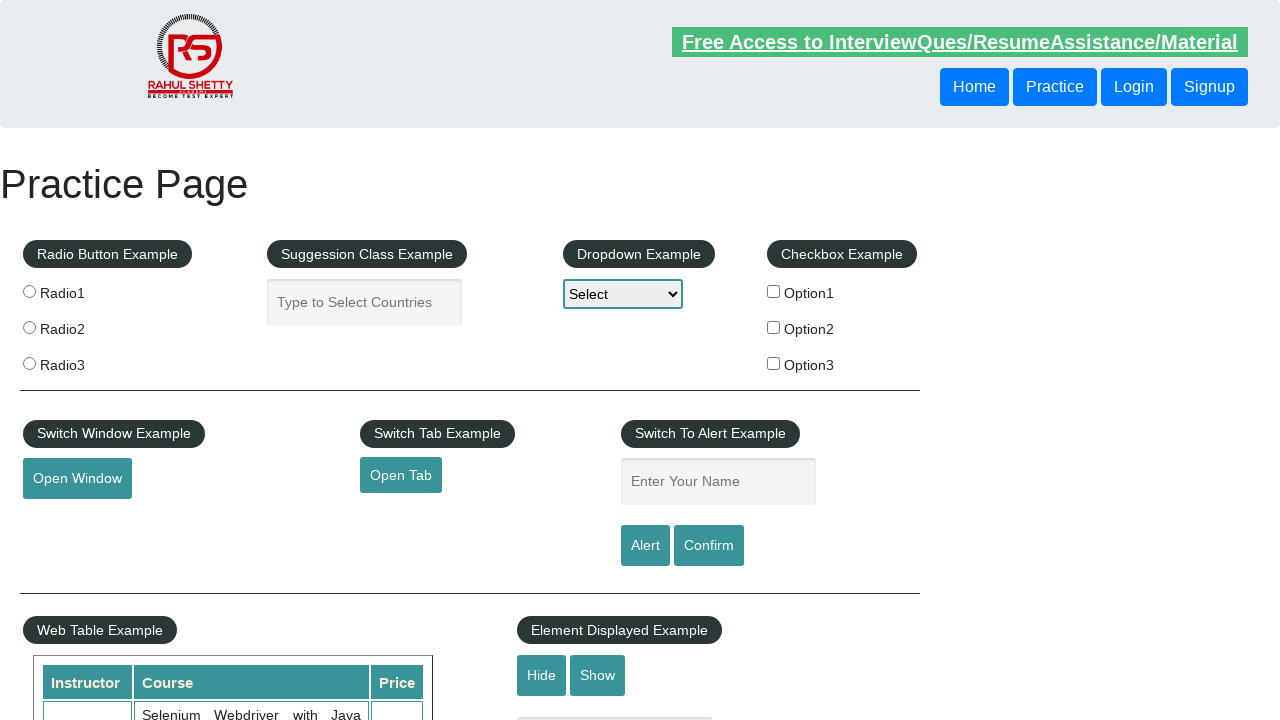

Filled autocomplete field with 'India' on #autocomplete
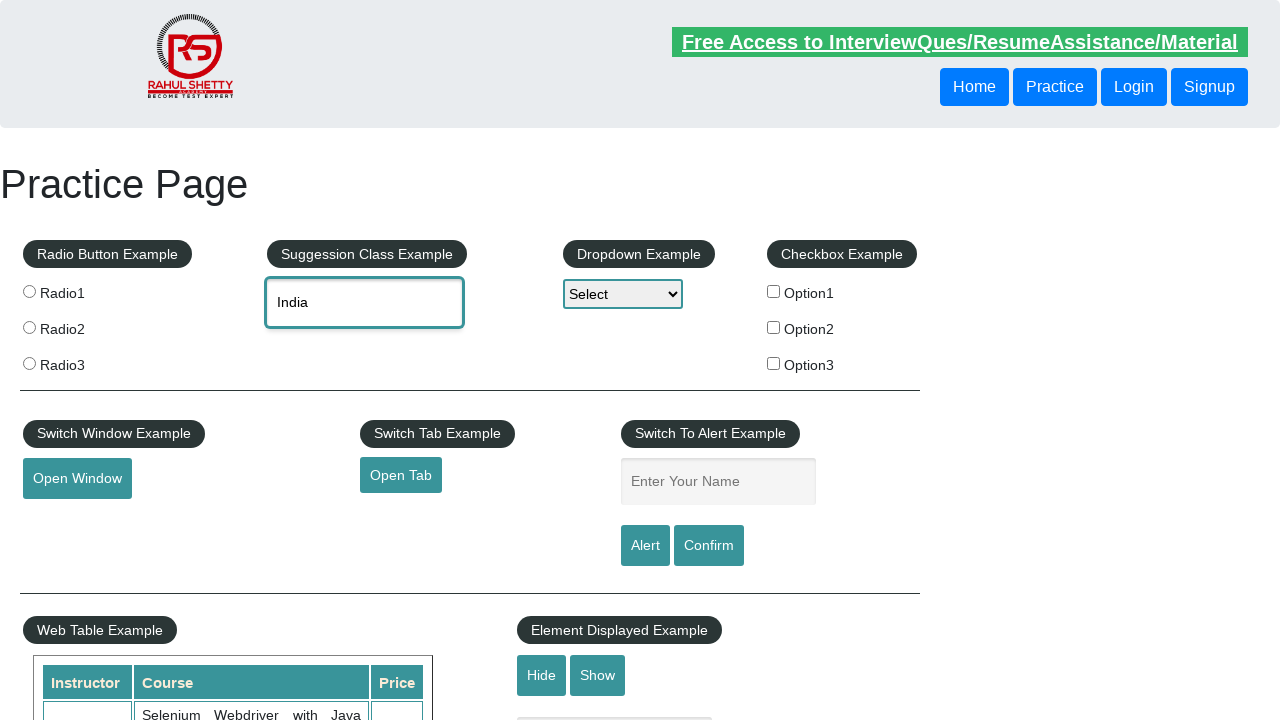

Pressed ArrowDown to navigate autocomplete dropdown
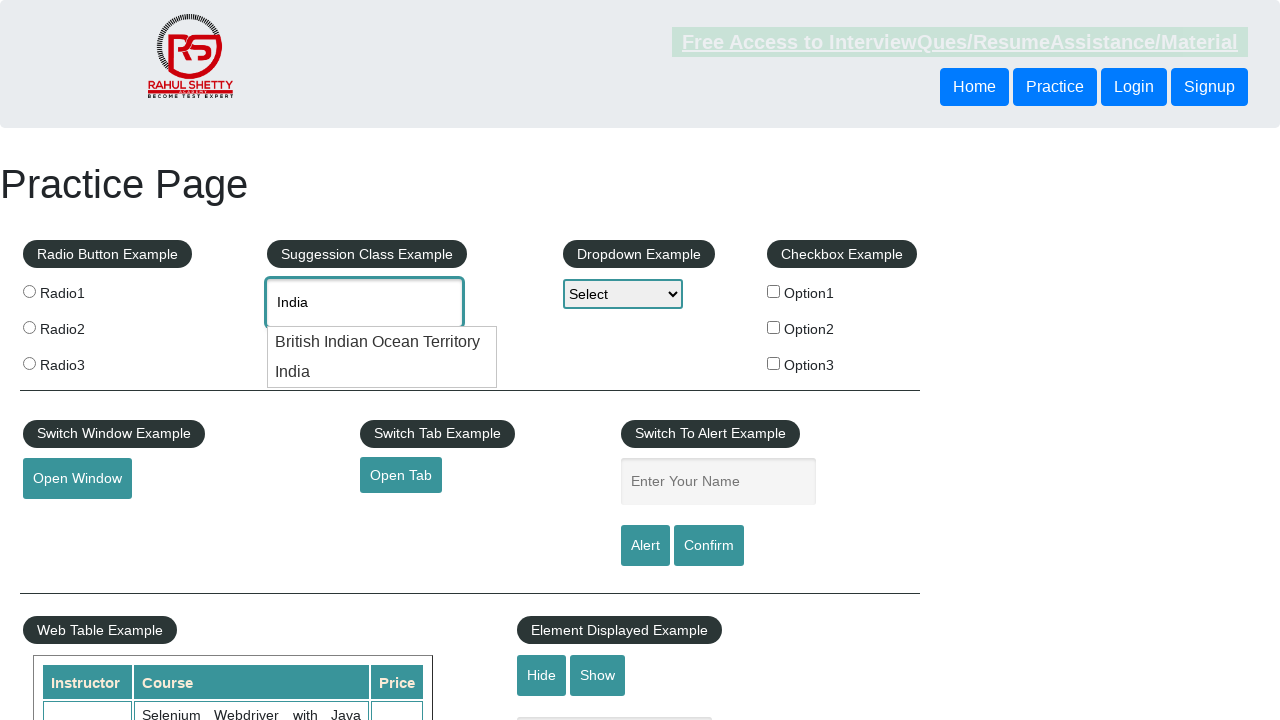

Pressed Enter to select 'India' from autocomplete
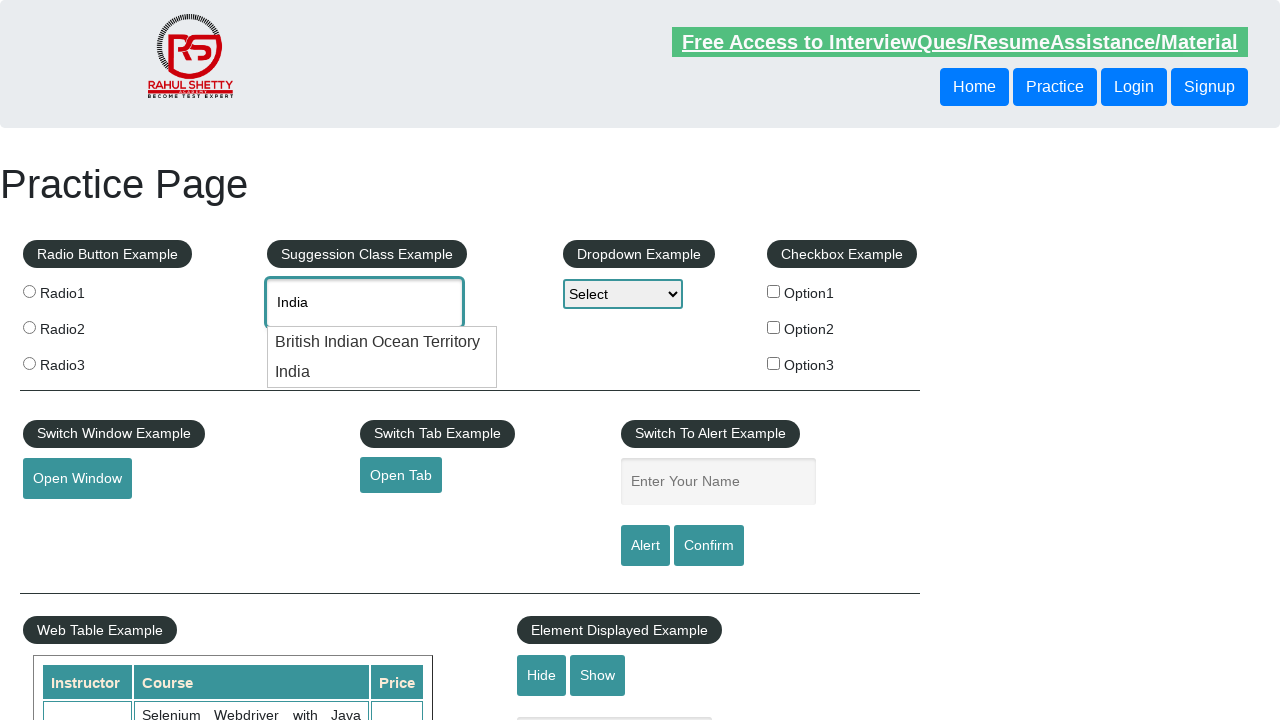

Clicked radio button option 2 at (29, 327) on input[value='radio2']
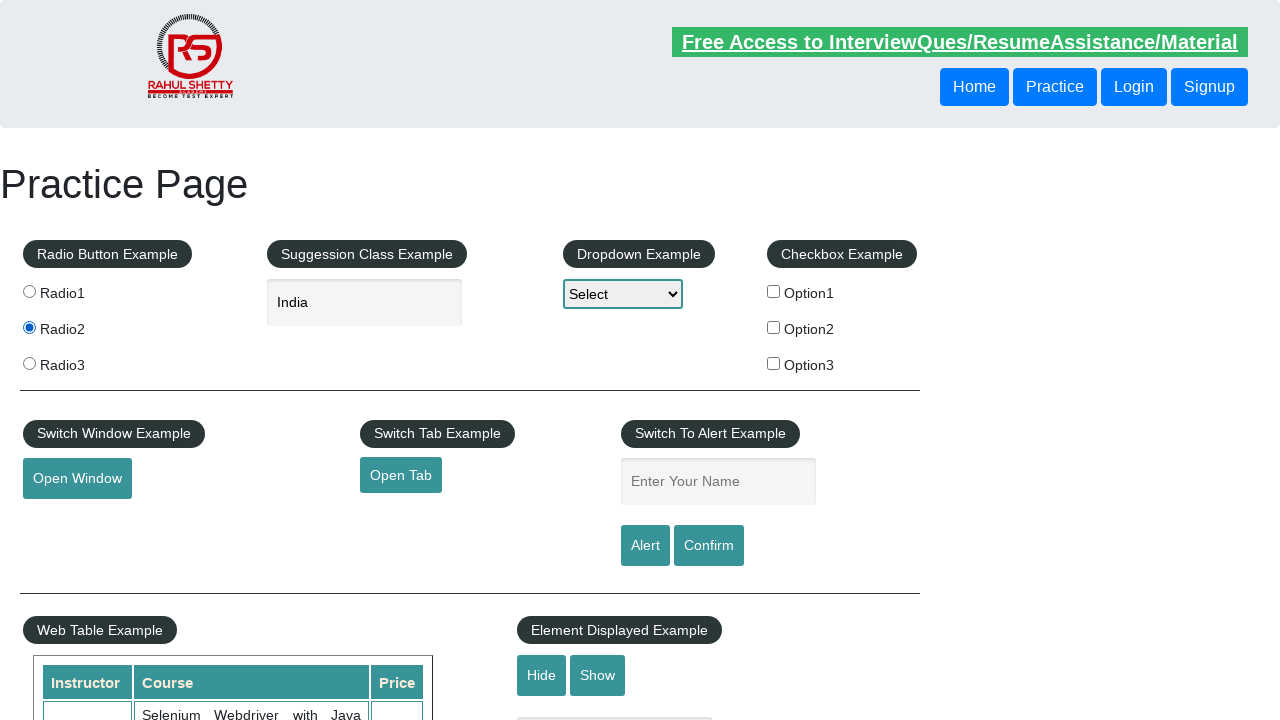

Clicked checkbox option 1 at (774, 291) on #checkBoxOption1
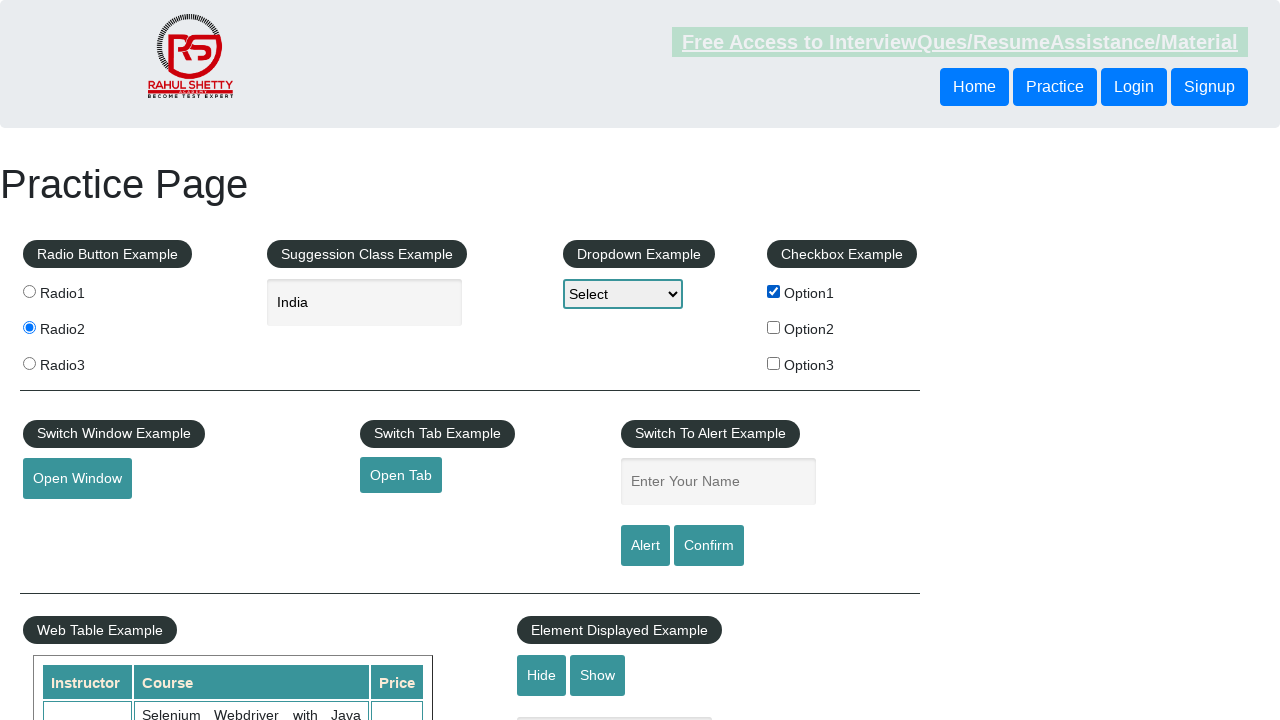

Clicked checkbox option 2 at (774, 327) on #checkBoxOption2
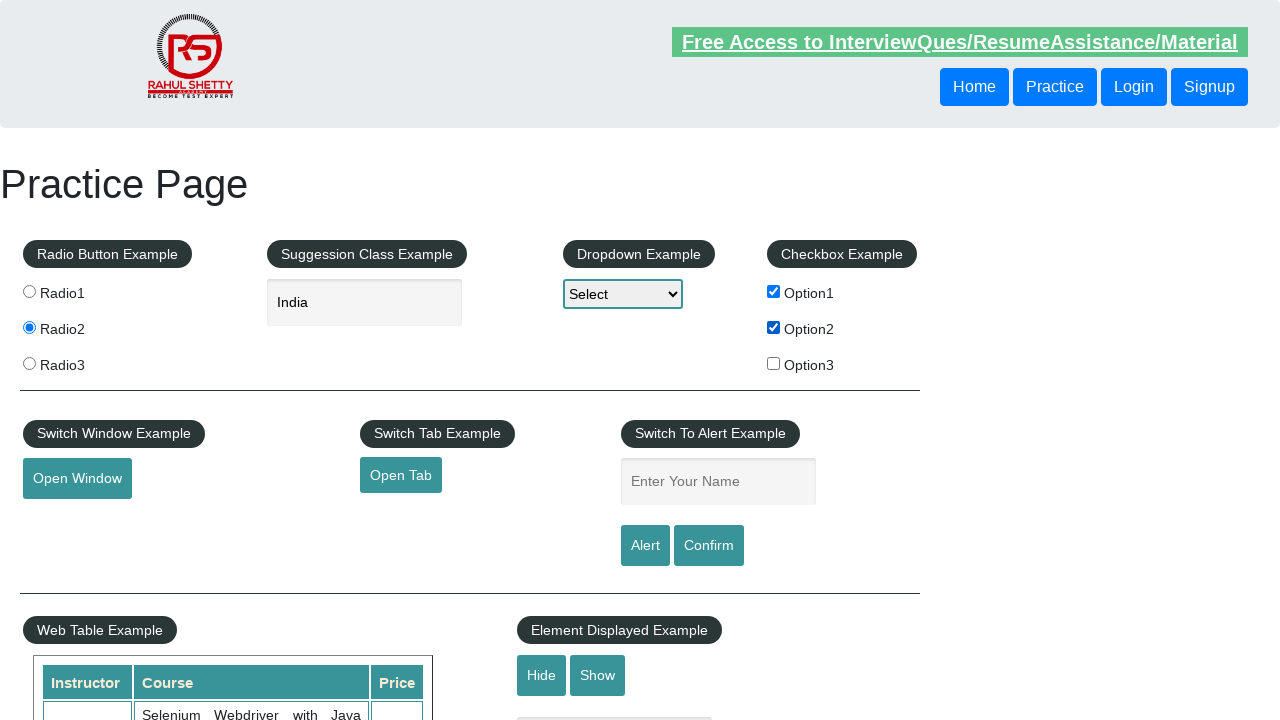

Clicked checkbox option 3 at (774, 363) on #checkBoxOption3
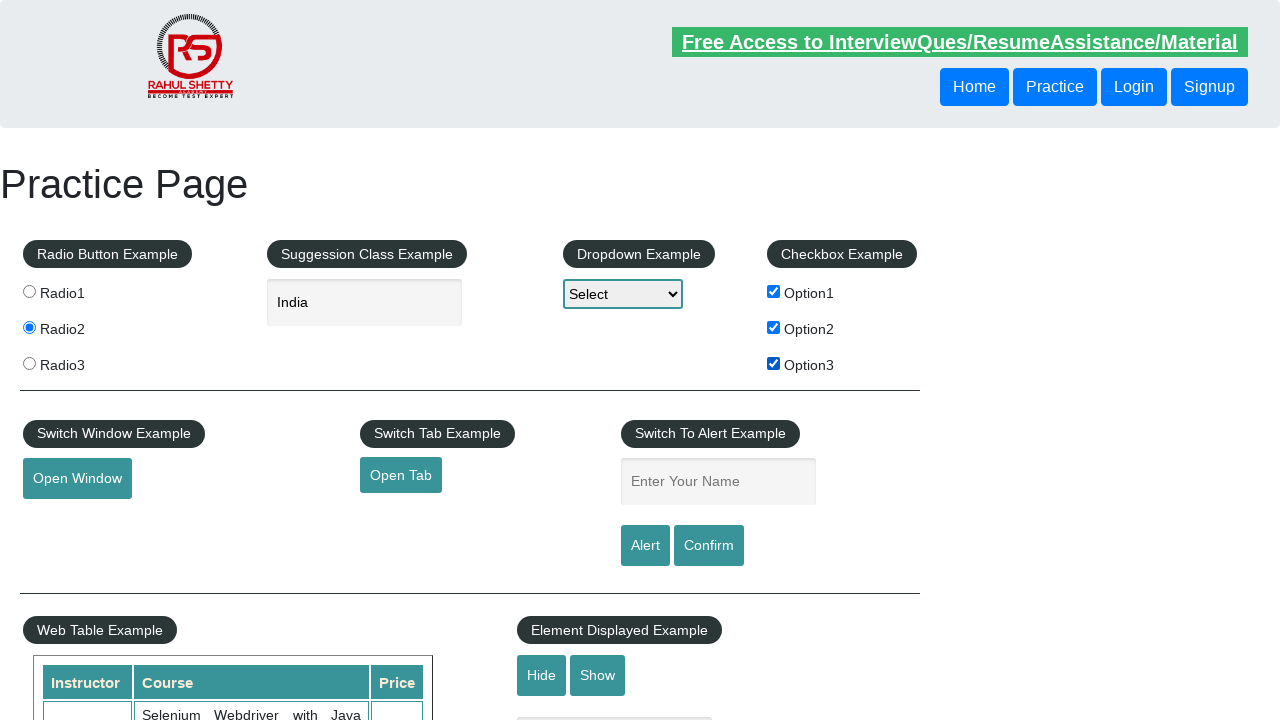

Located dropdown element
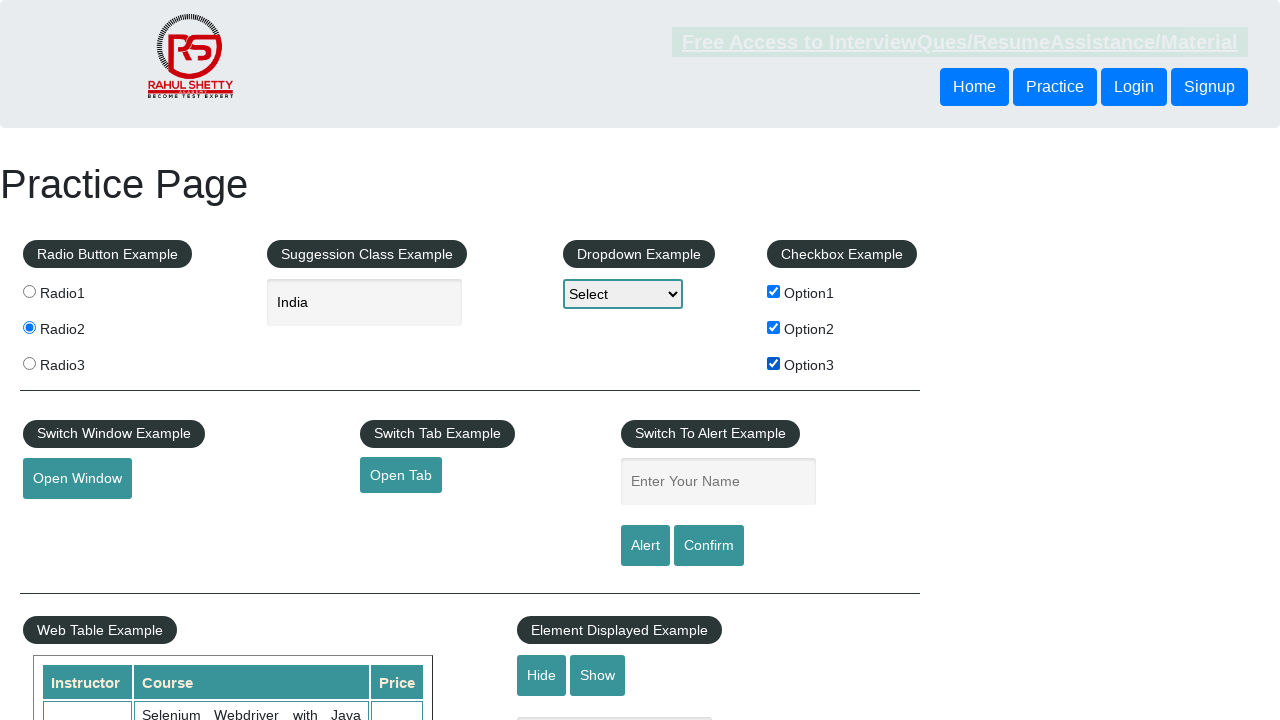

Selected dropdown option by index 1 on #dropdown-class-example
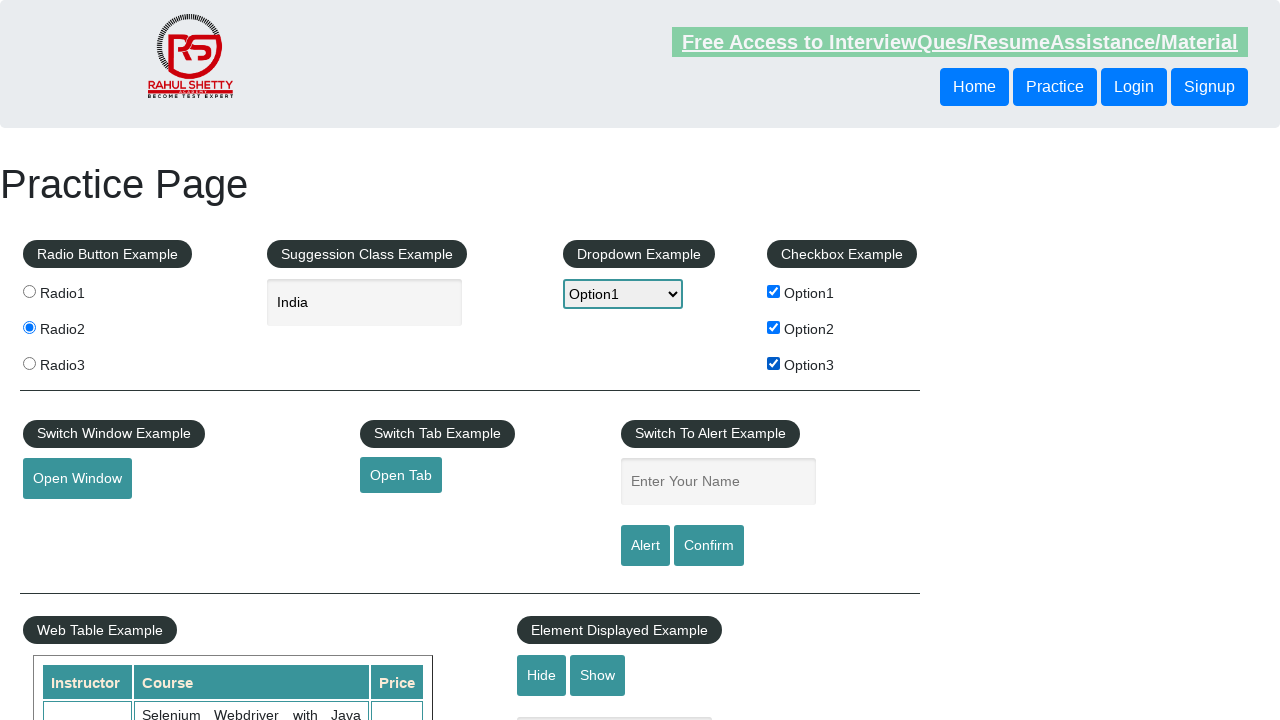

Selected dropdown option 2 by value on #dropdown-class-example
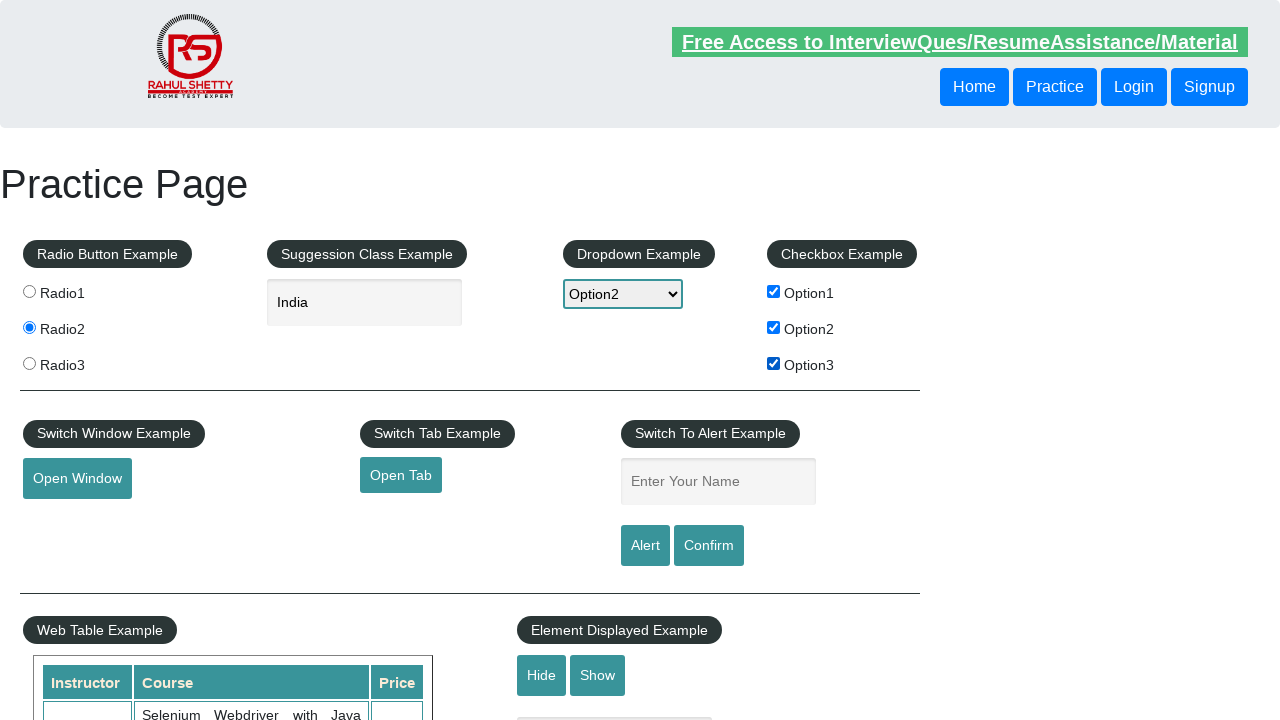

Selected dropdown Option3 by label on #dropdown-class-example
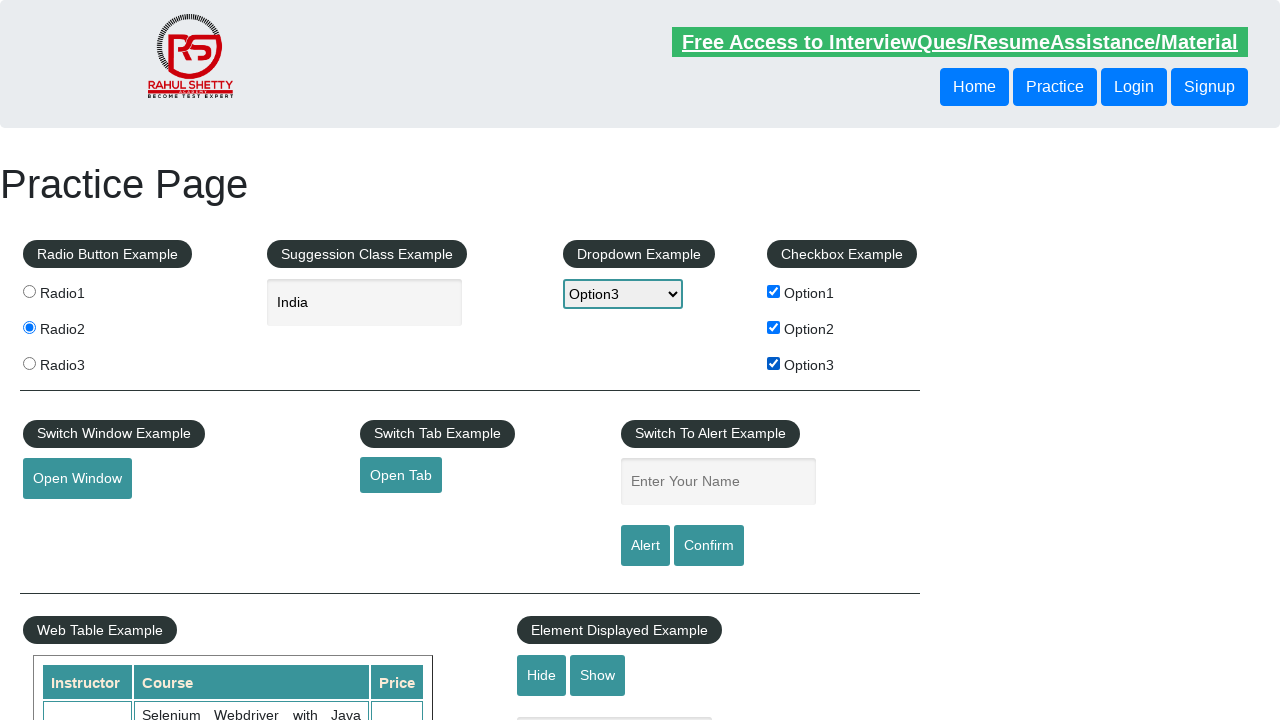

Clicked button to open new window at (77, 479) on #openwindow
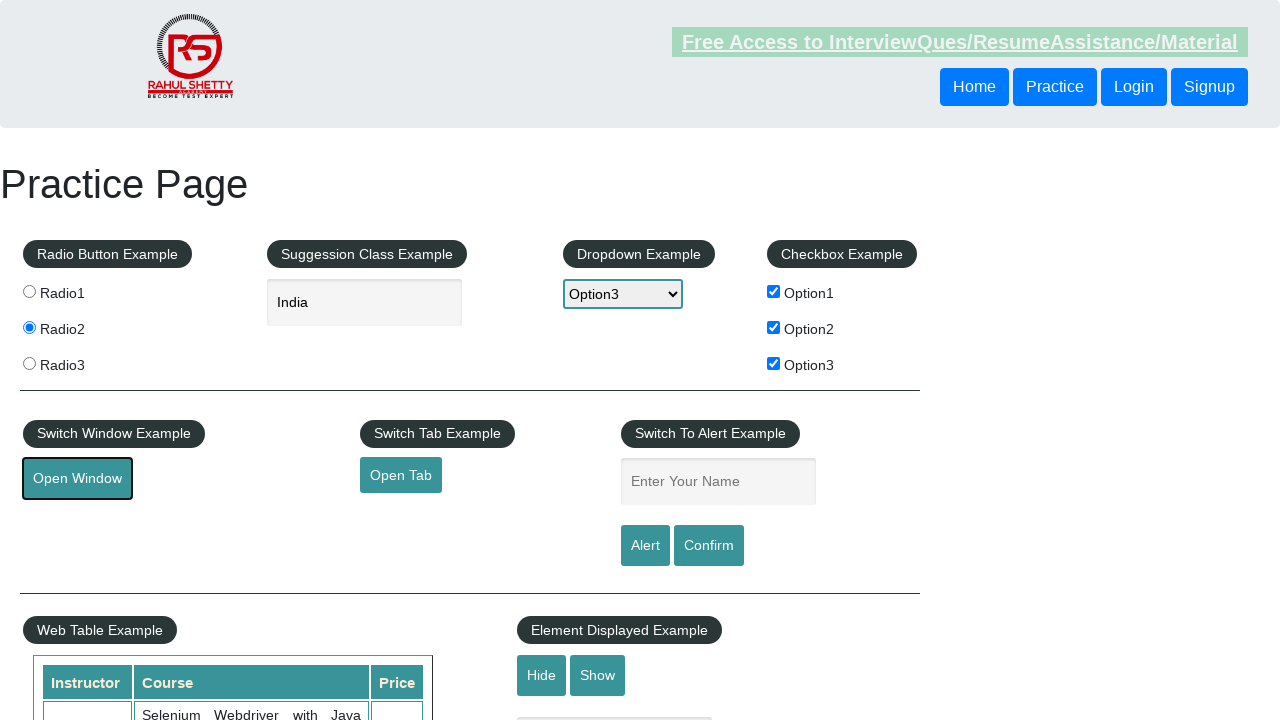

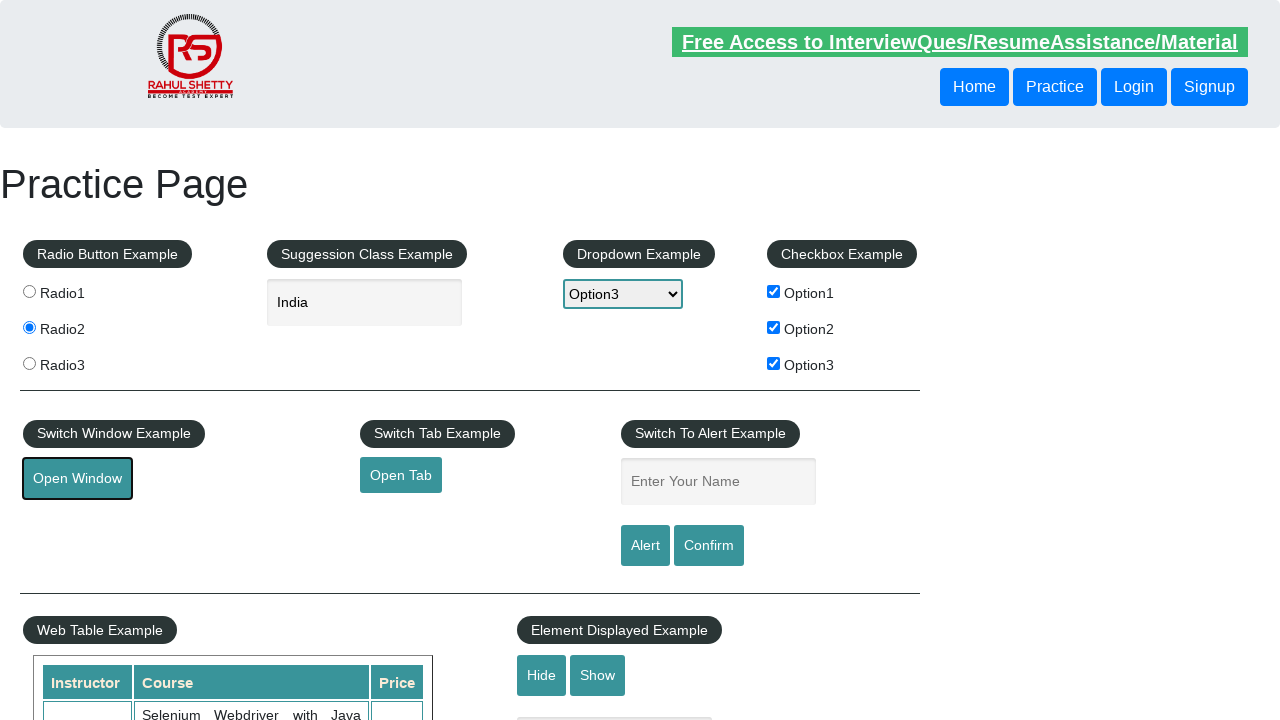